Tests a registration form by filling in username, email, password fields, selecting gender from dropdown, clicking radio button for office, accepting terms checkbox, and interacting with a detail link and close button

Starting URL: http://www.thetestingworld.com/testings

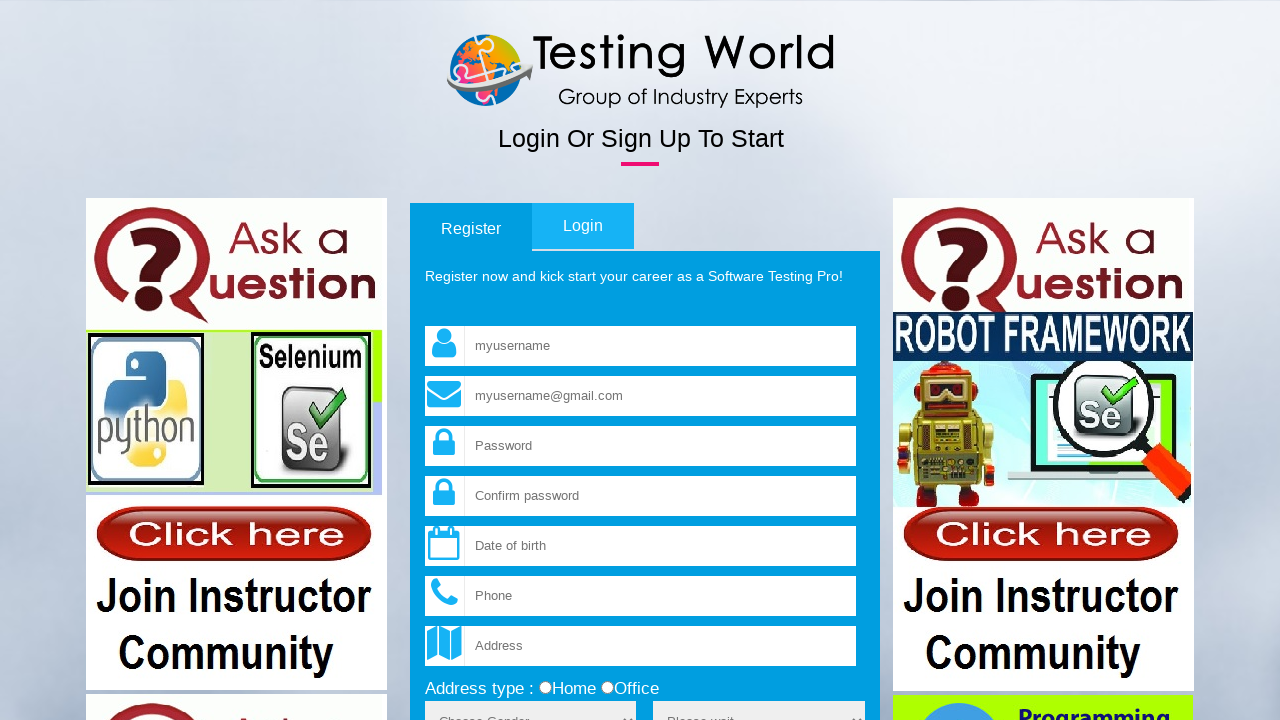

Filled username field with 'helloworld' on input[name='fld_username']
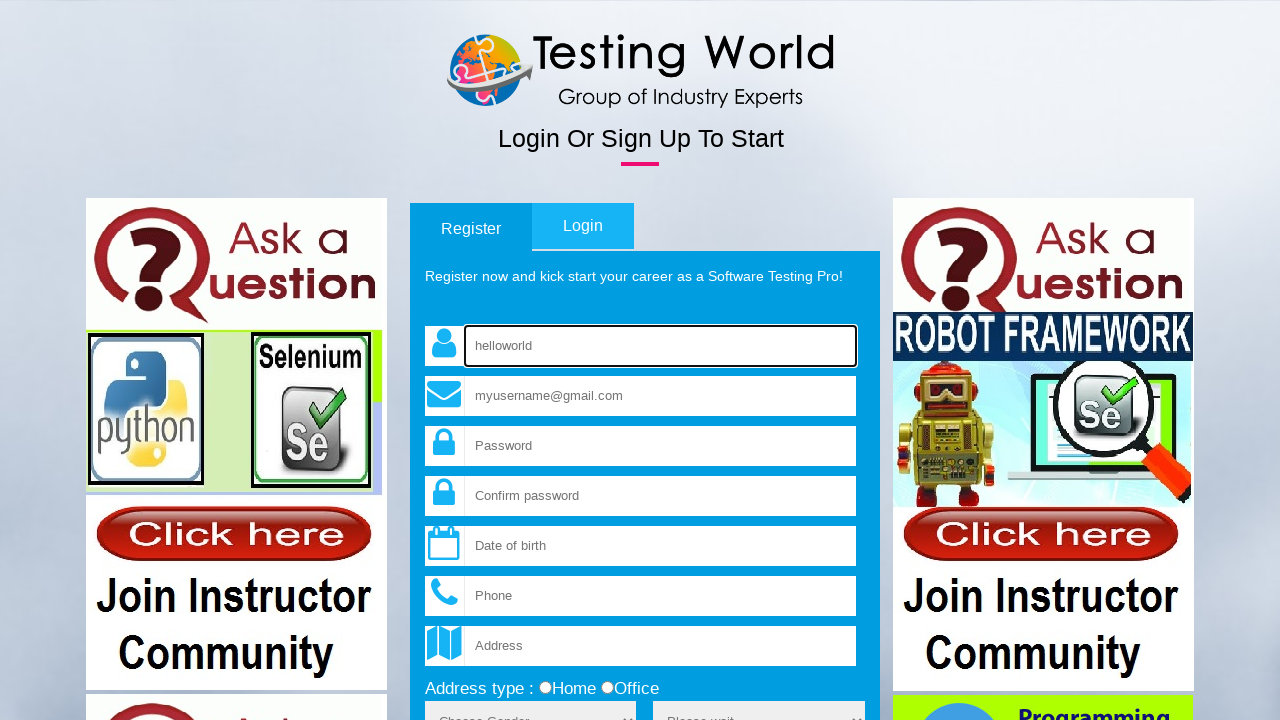

Filled email field with 'testuser2024@gmail.com' on input[name='fld_email']
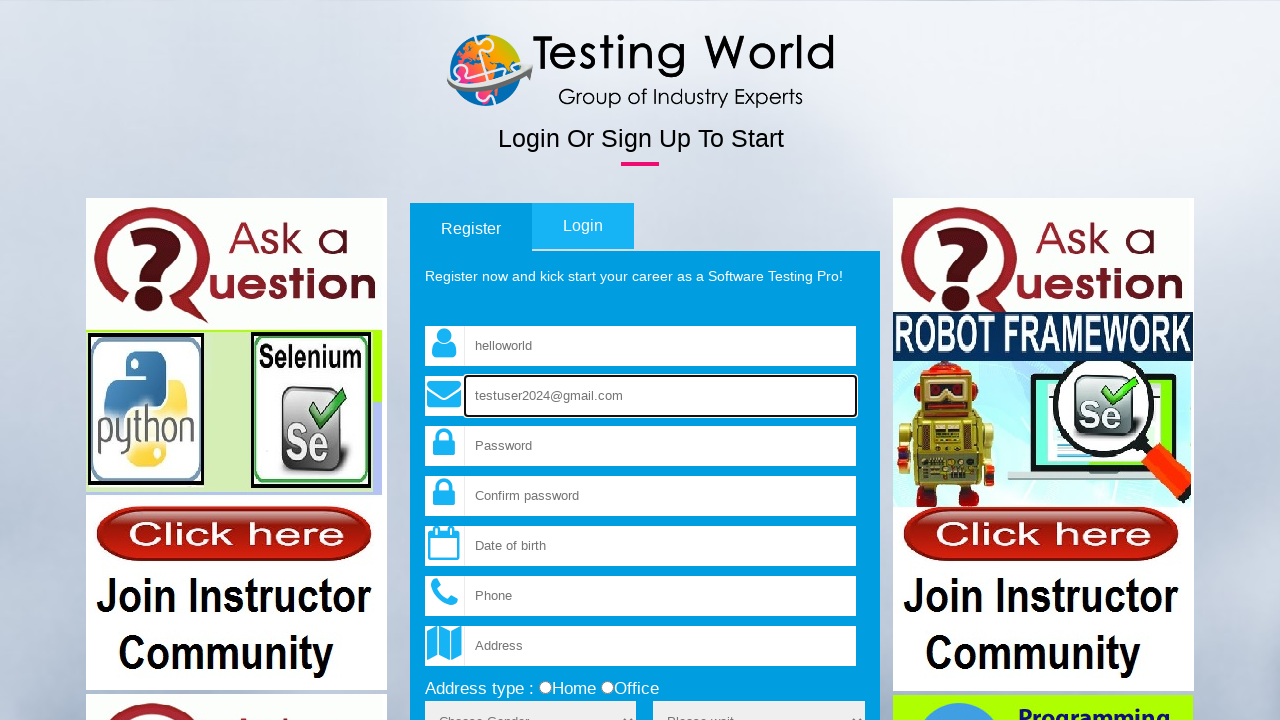

Filled password field with 'securepass456' on input[name='fld_password']
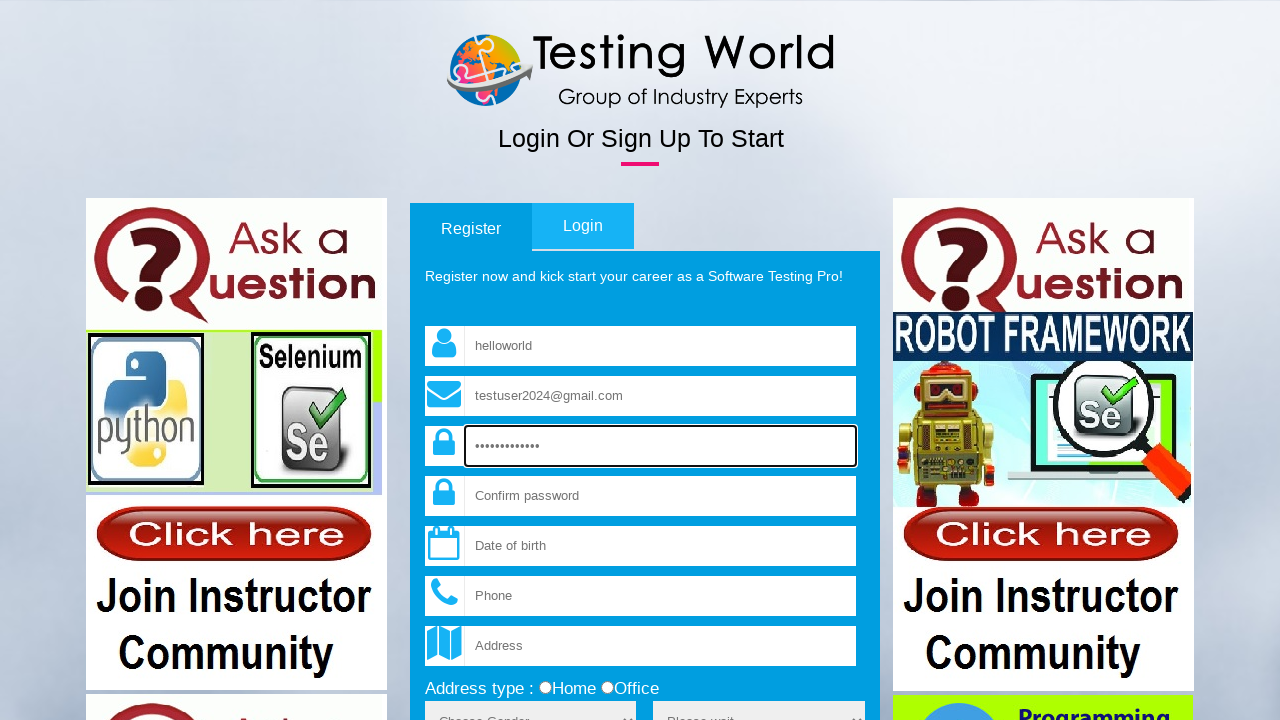

Filled confirm password field with 'securepass456' on input[name='fld_cpassword']
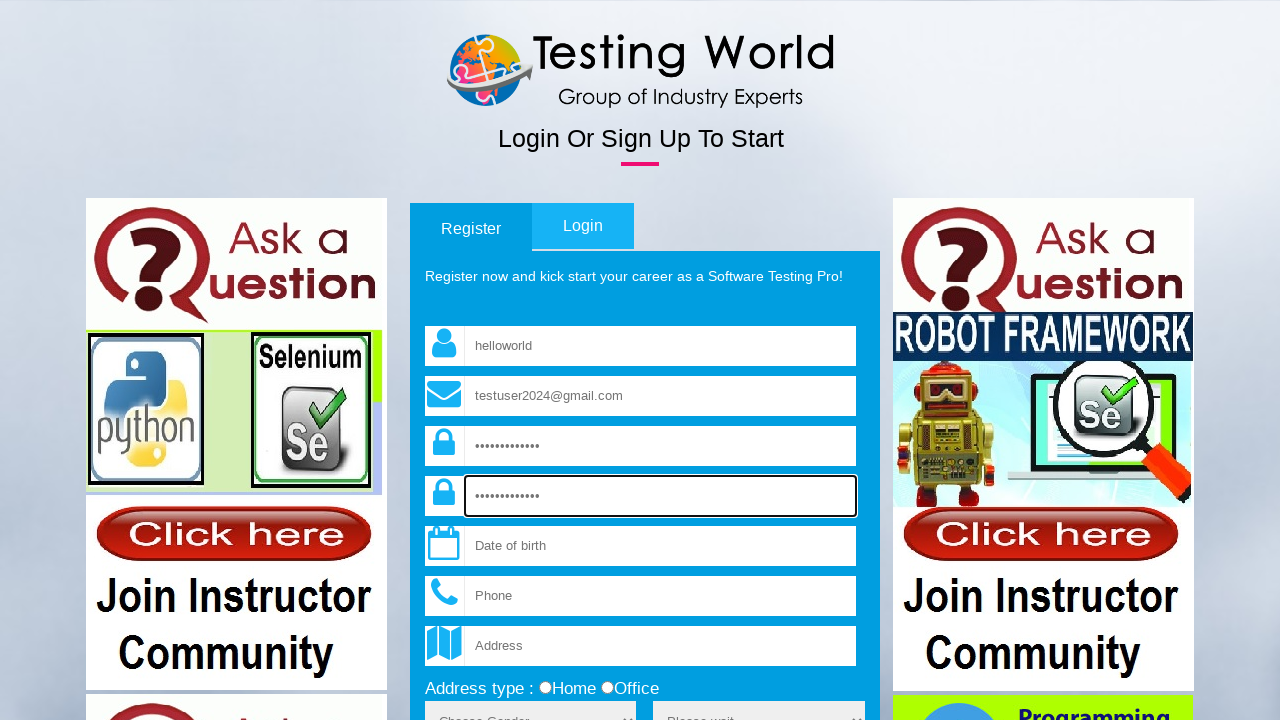

Selected 'Male' from gender dropdown on select[name='sex']
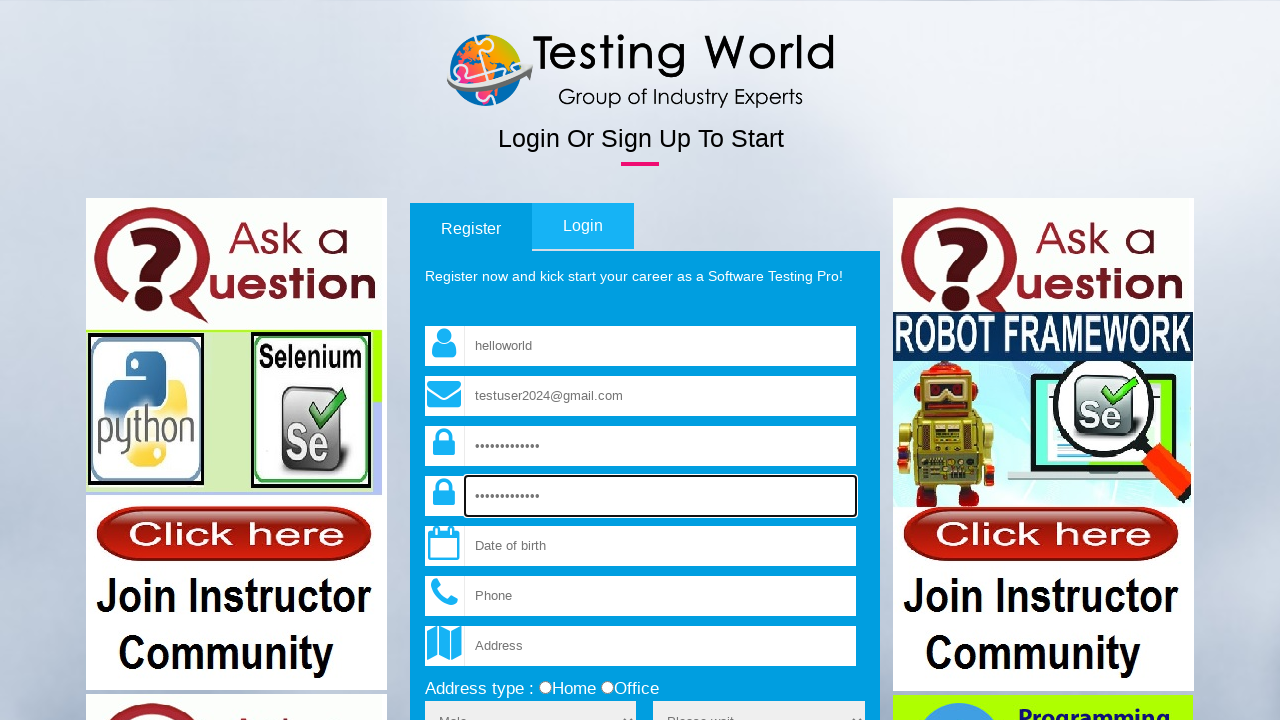

Clicked office radio button at (607, 688) on input[value='office']
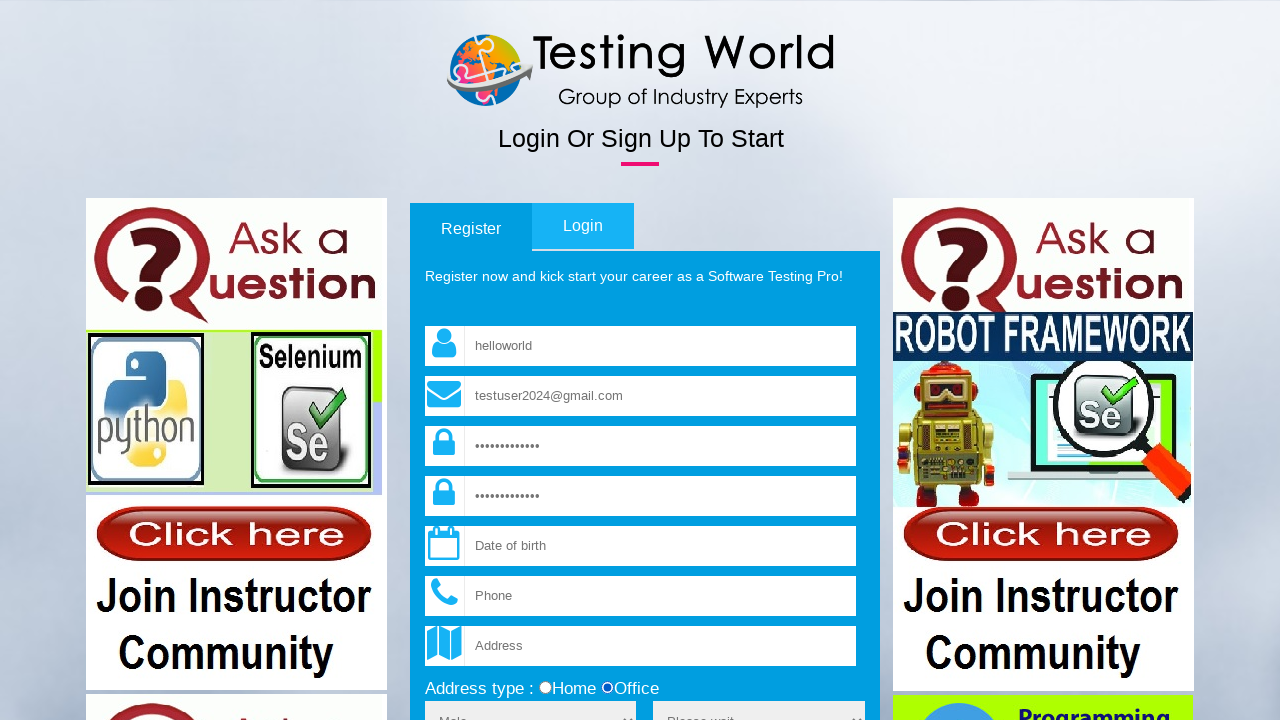

Clicked terms and conditions checkbox at (431, 361) on input[name='terms']
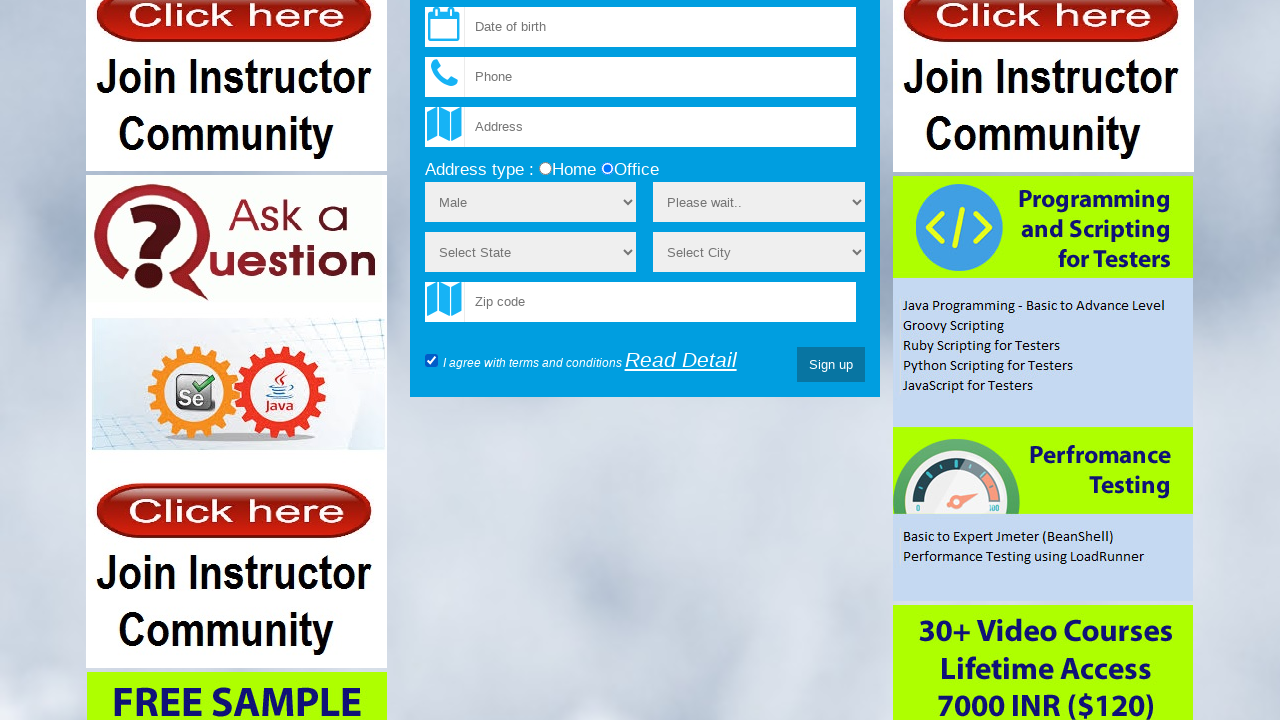

Clicked 'Read Detail' link to open modal at (681, 360) on text=Read Detail
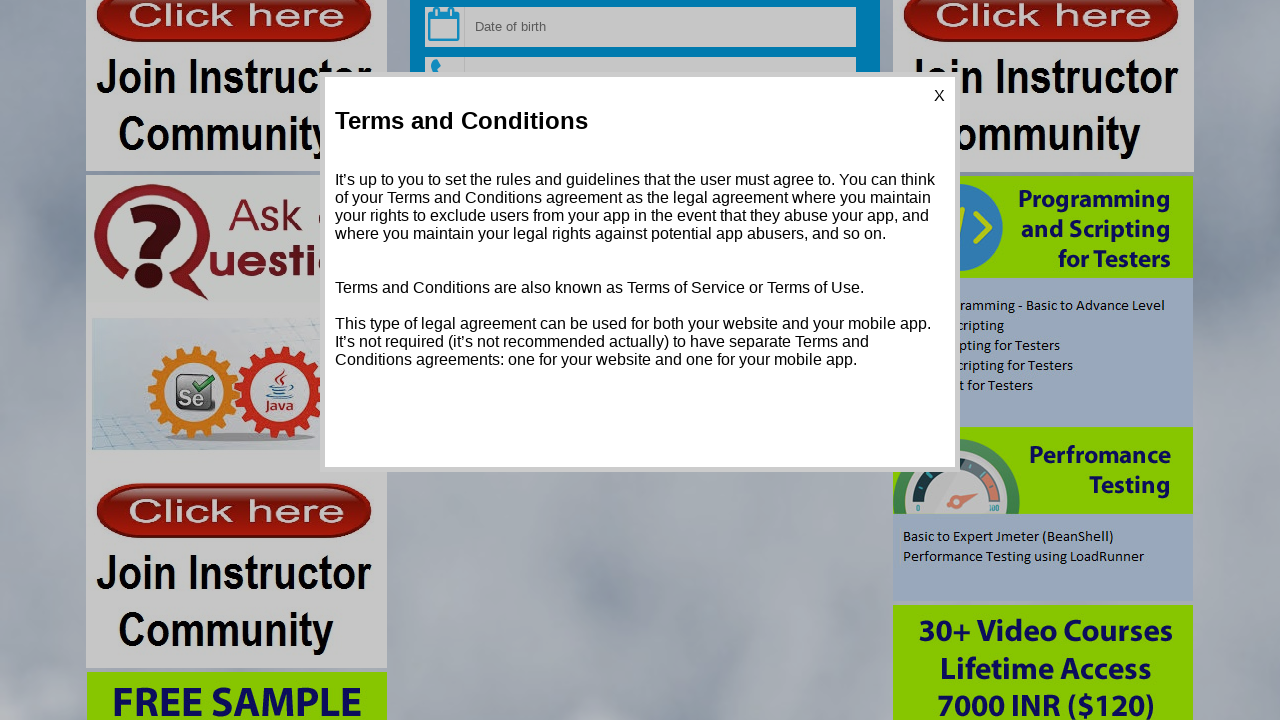

Modal/popup appeared with close button
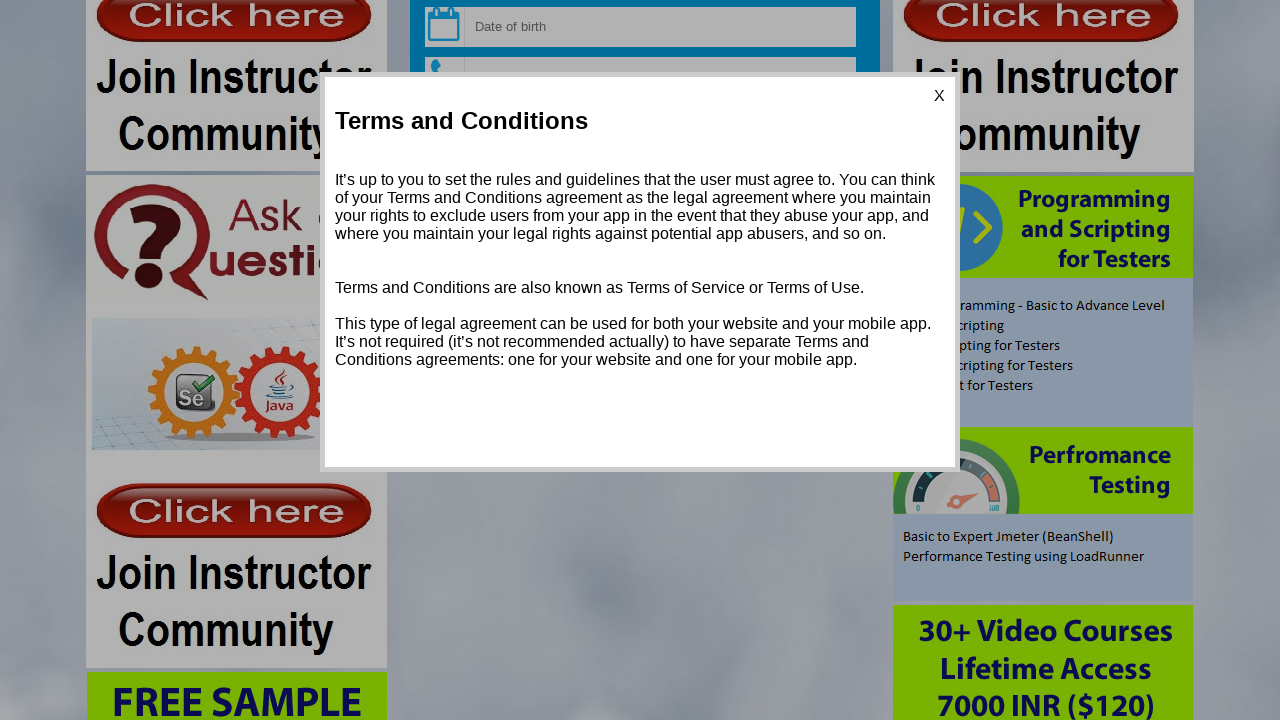

Clicked close button to dismiss modal at (940, 96) on .close
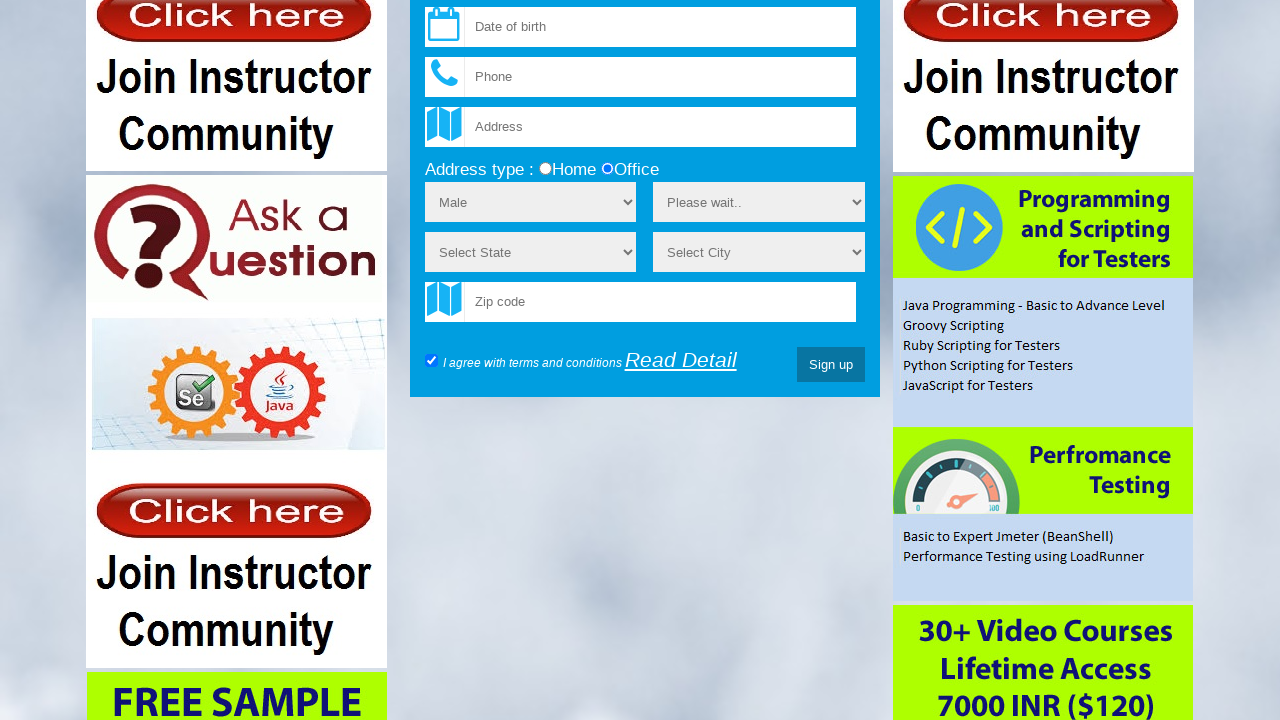

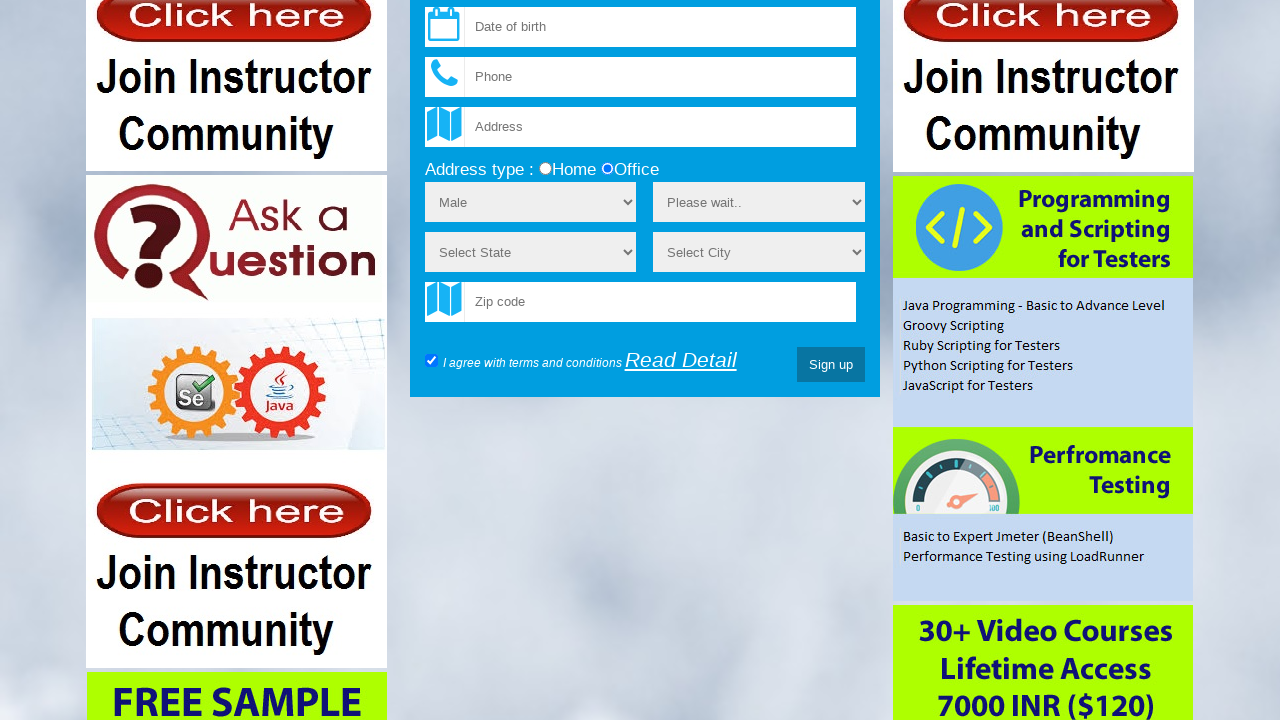